Tests various button interactions including regular click, right-click, and double-click on a practice page, validating the resulting messages

Starting URL: https://www.tutorialspoint.com/selenium/practice/buttons.php

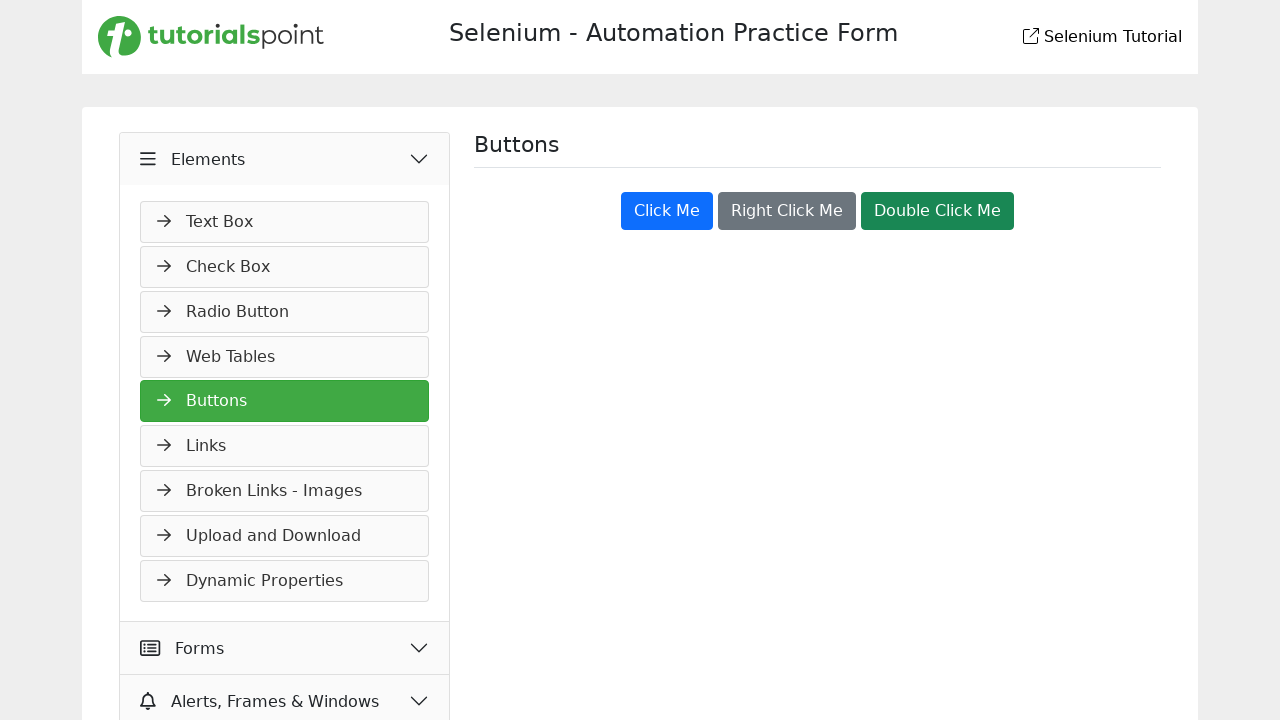

Clicked the primary button at (667, 211) on button.btn.btn-primary
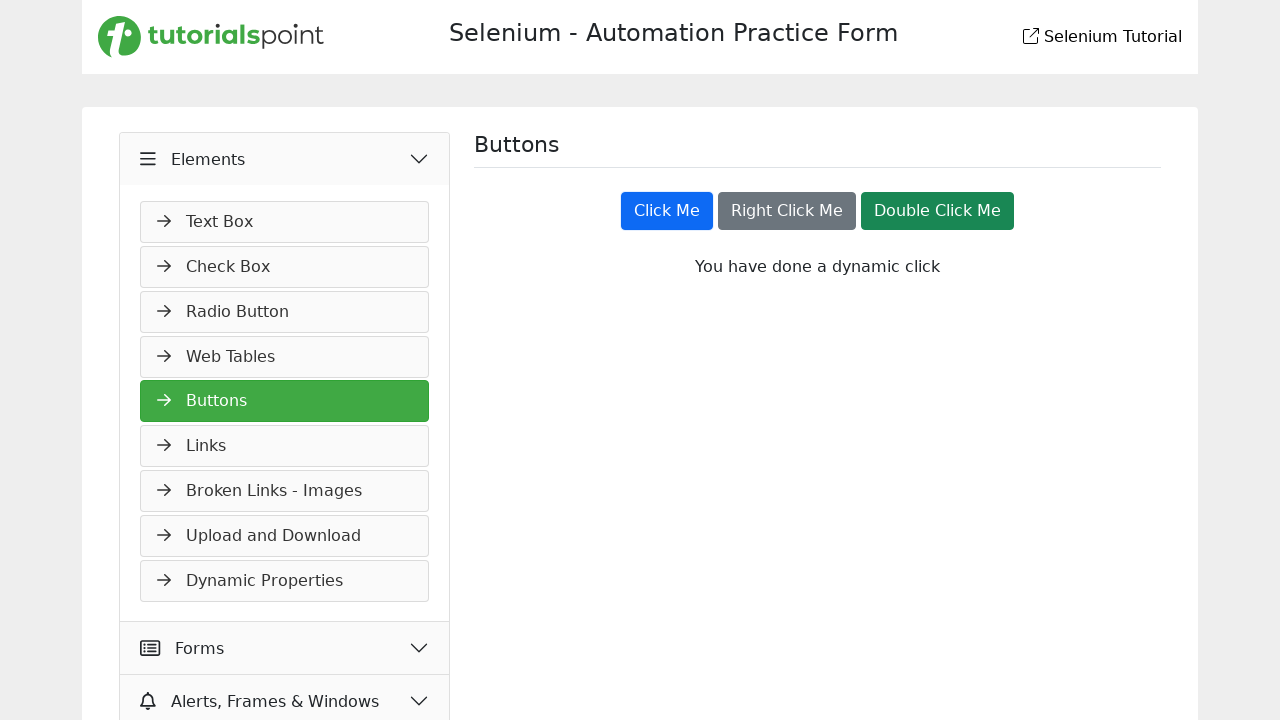

Click message appeared in welcome div
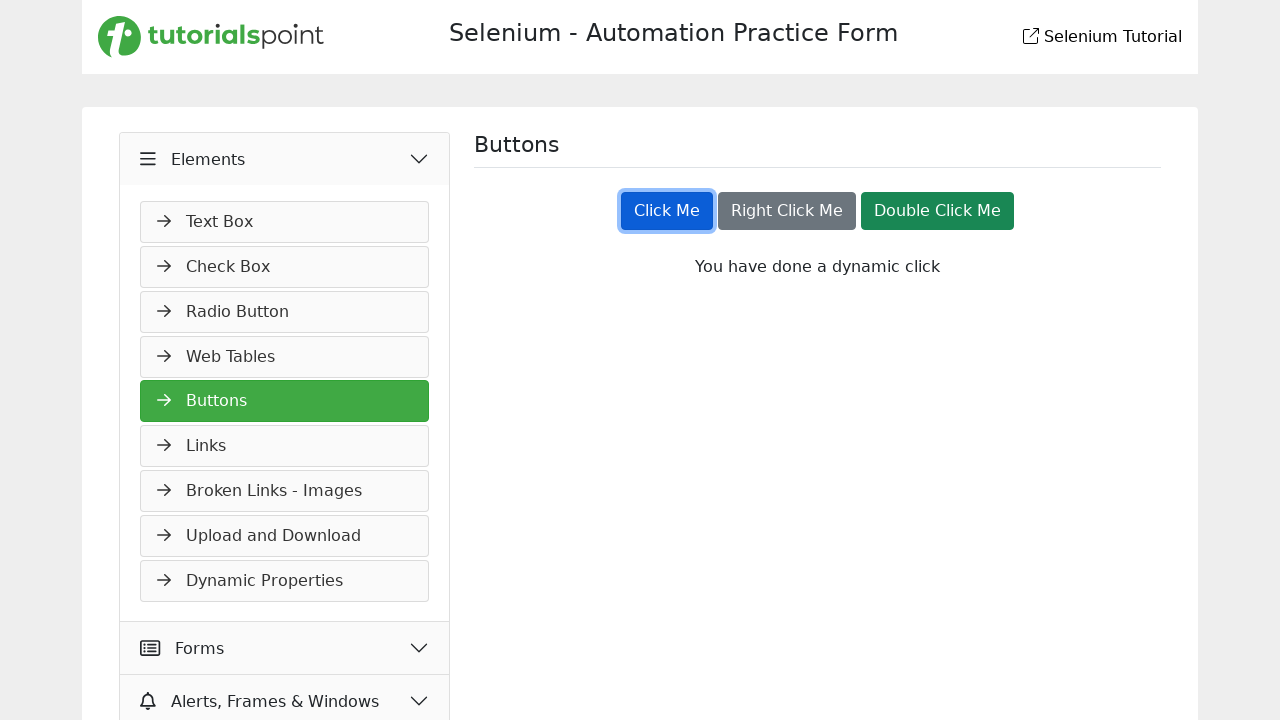

Right-clicked the secondary button at (787, 211) on button.btn.btn-secondary
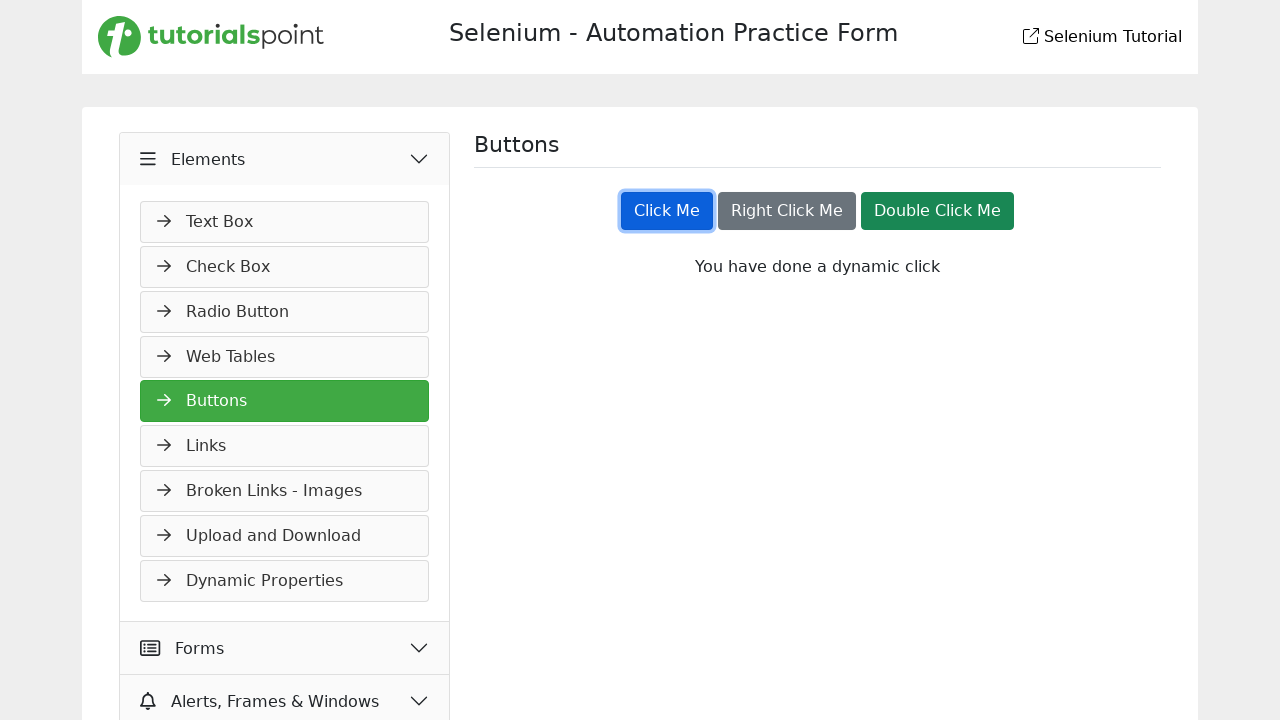

Double-clicked the success button at (938, 211) on button.btn.btn-success
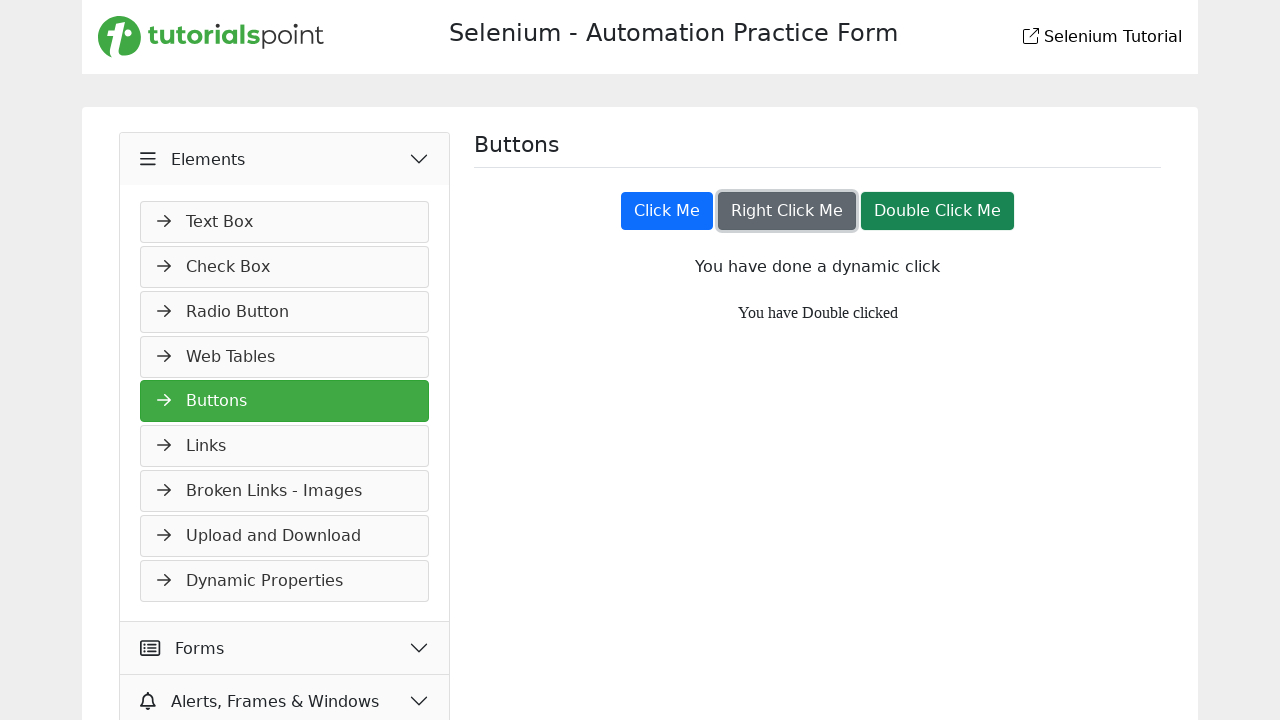

Double-click message appeared
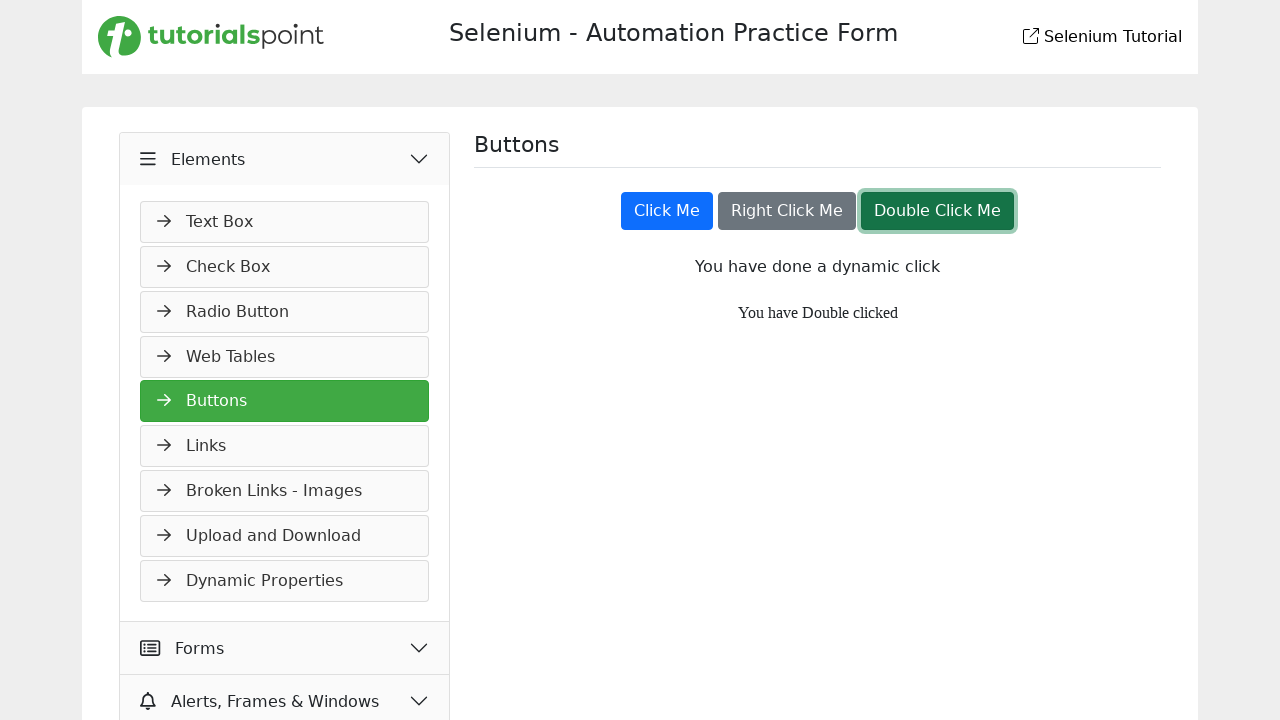

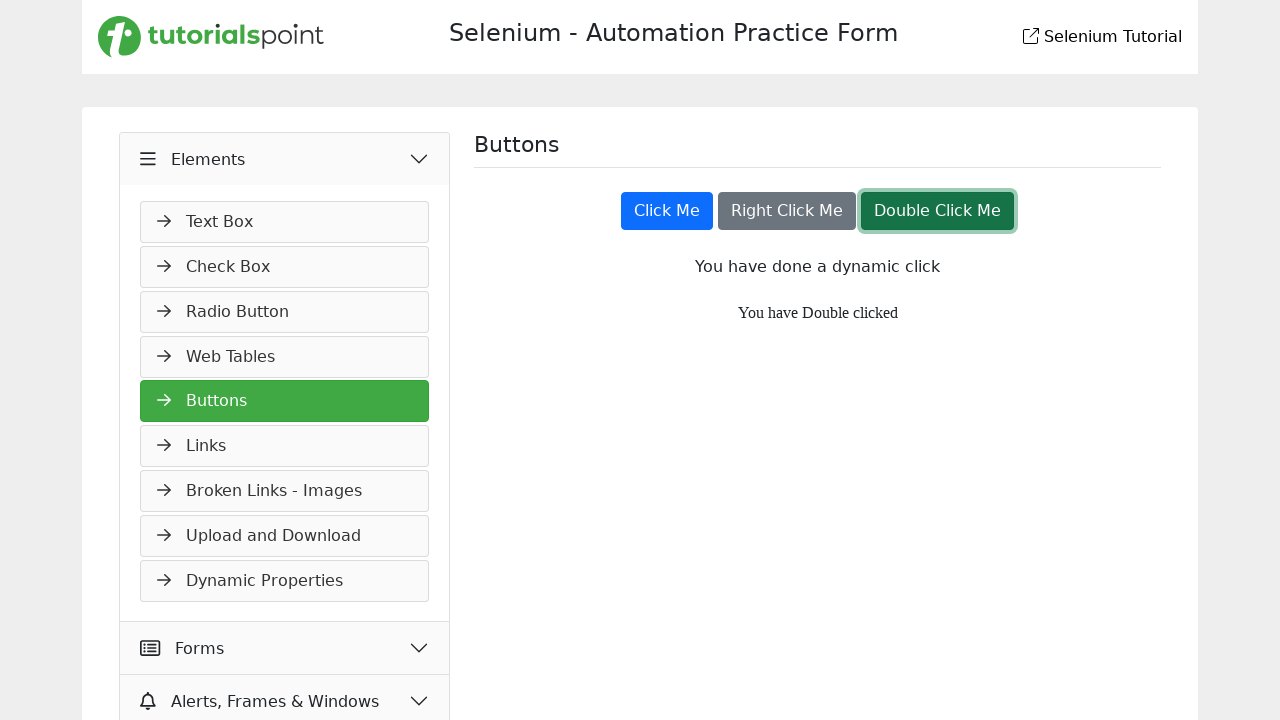